Navigates to Rahul Shetty Academy homepage and verifies the page loads by waiting for it to be ready

Starting URL: https://rahulshettyacademy.com/

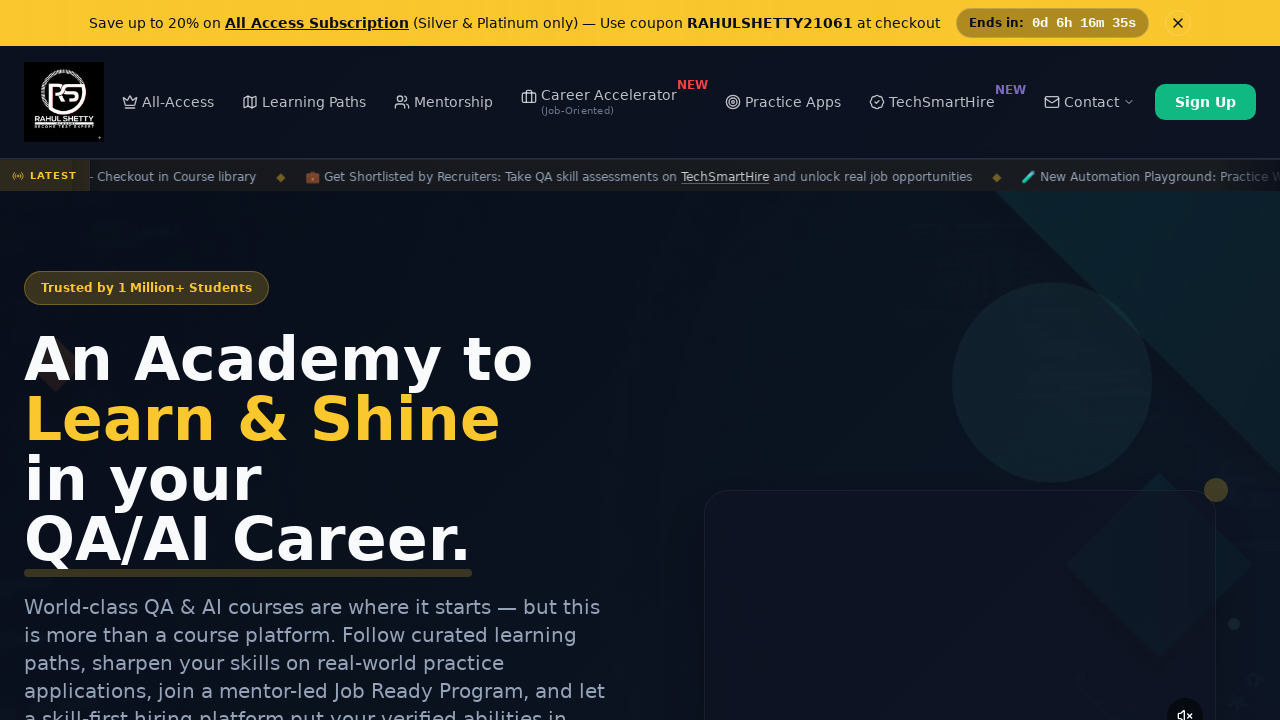

Waited for page DOM to be fully loaded
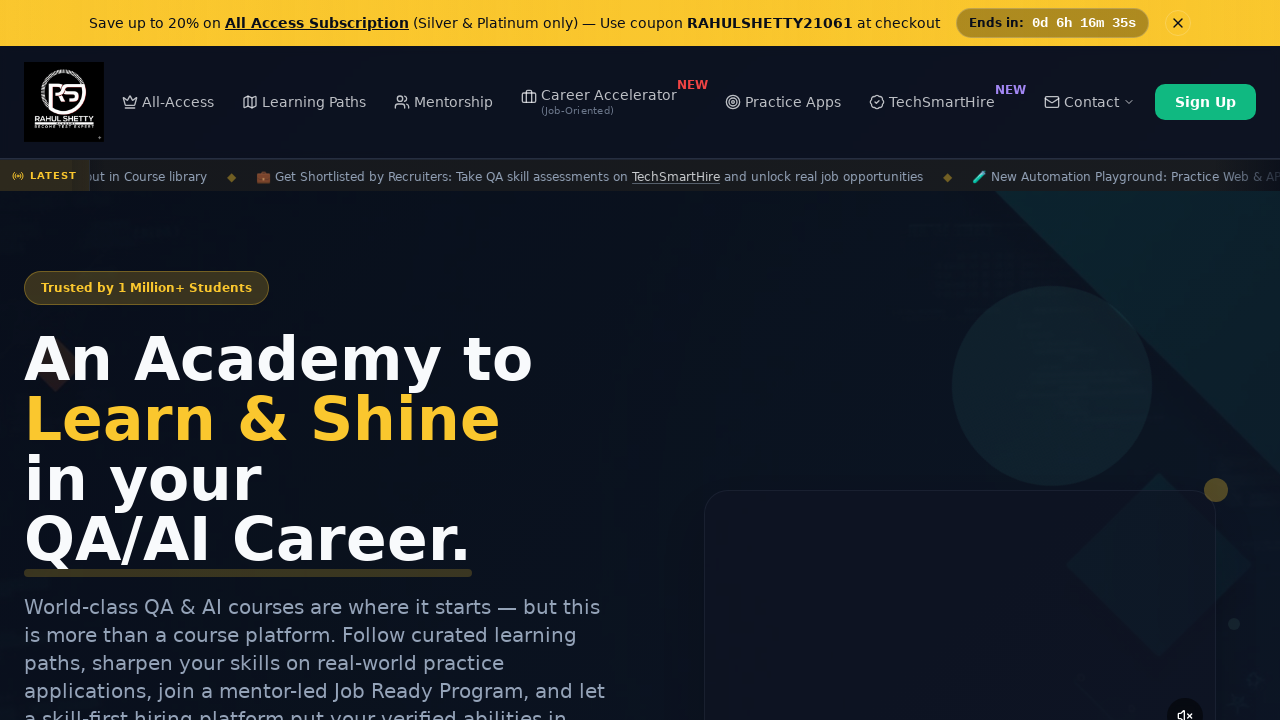

Verified page title is present and not empty
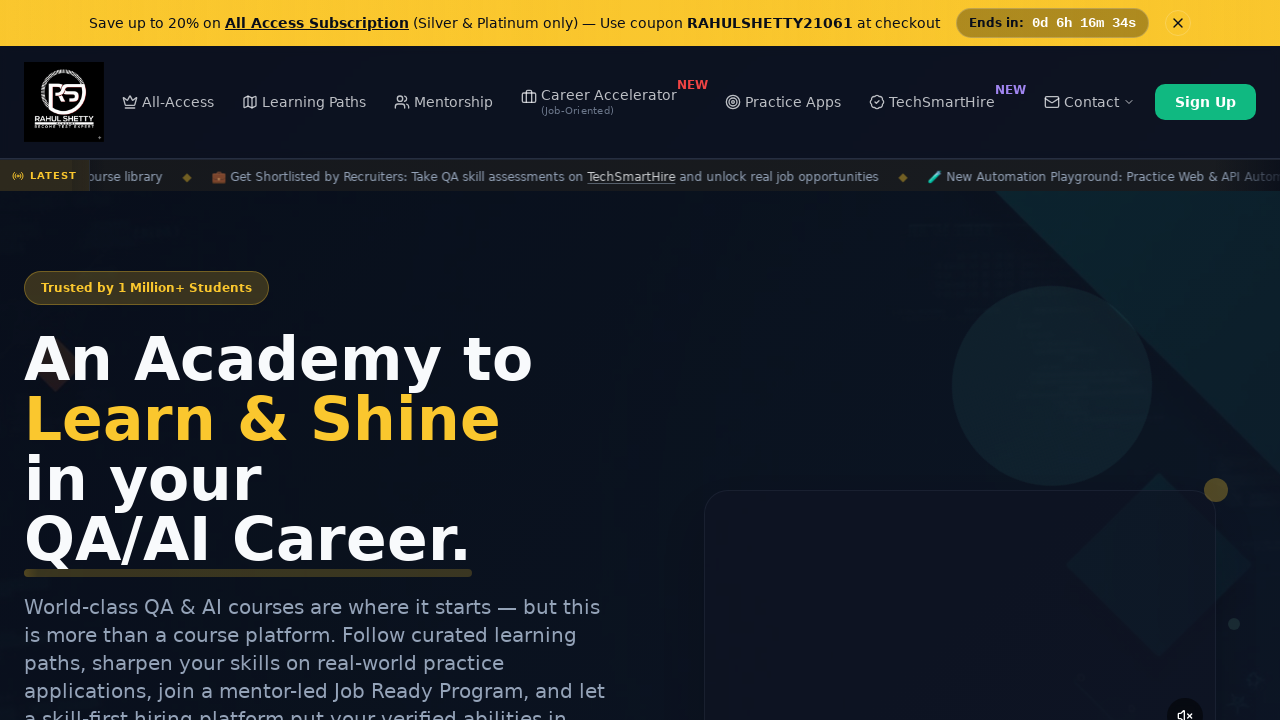

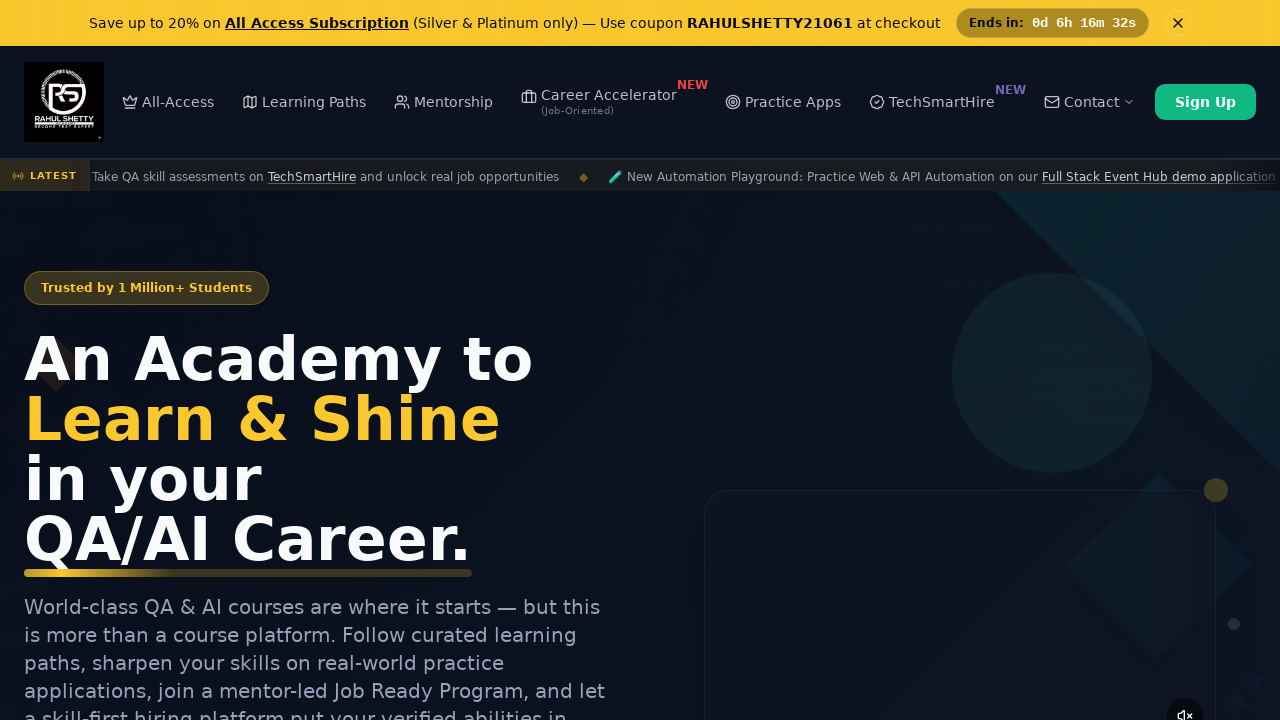